Tests drag and drop functionality by dragging an element to a new position on the page

Starting URL: https://demoqa.com/dragabble

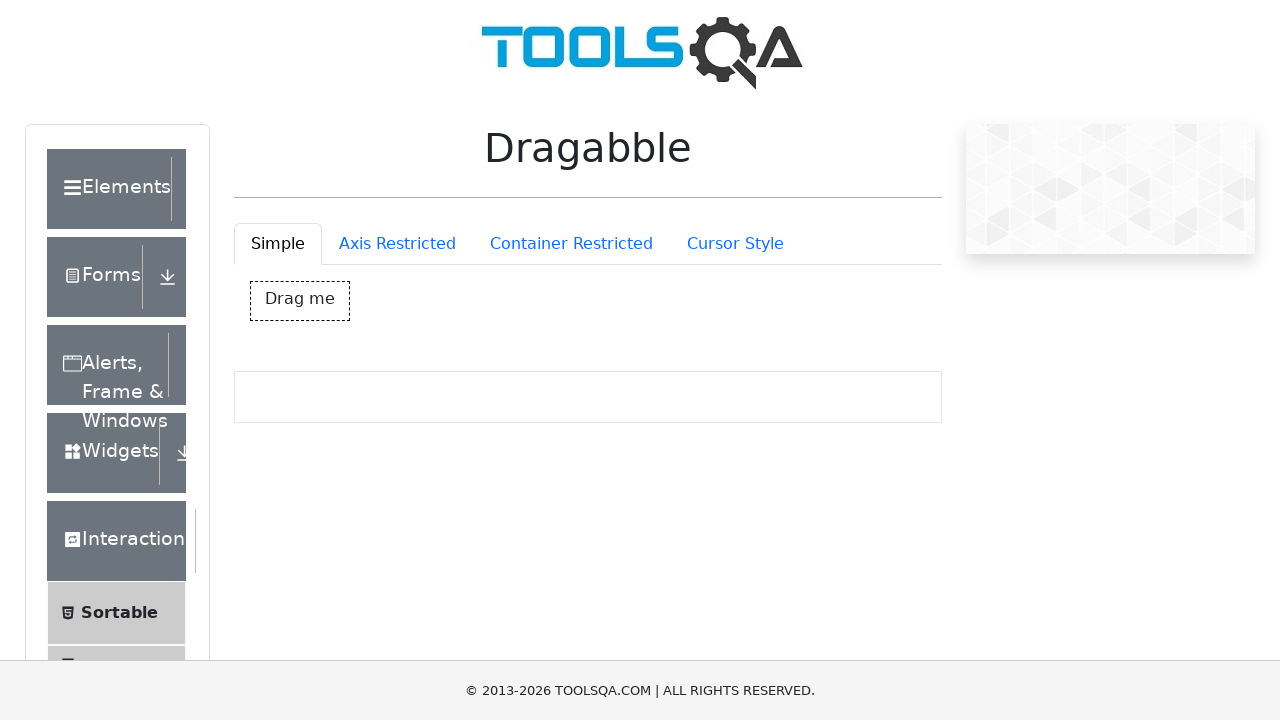

Located draggable element with text 'Drag me'
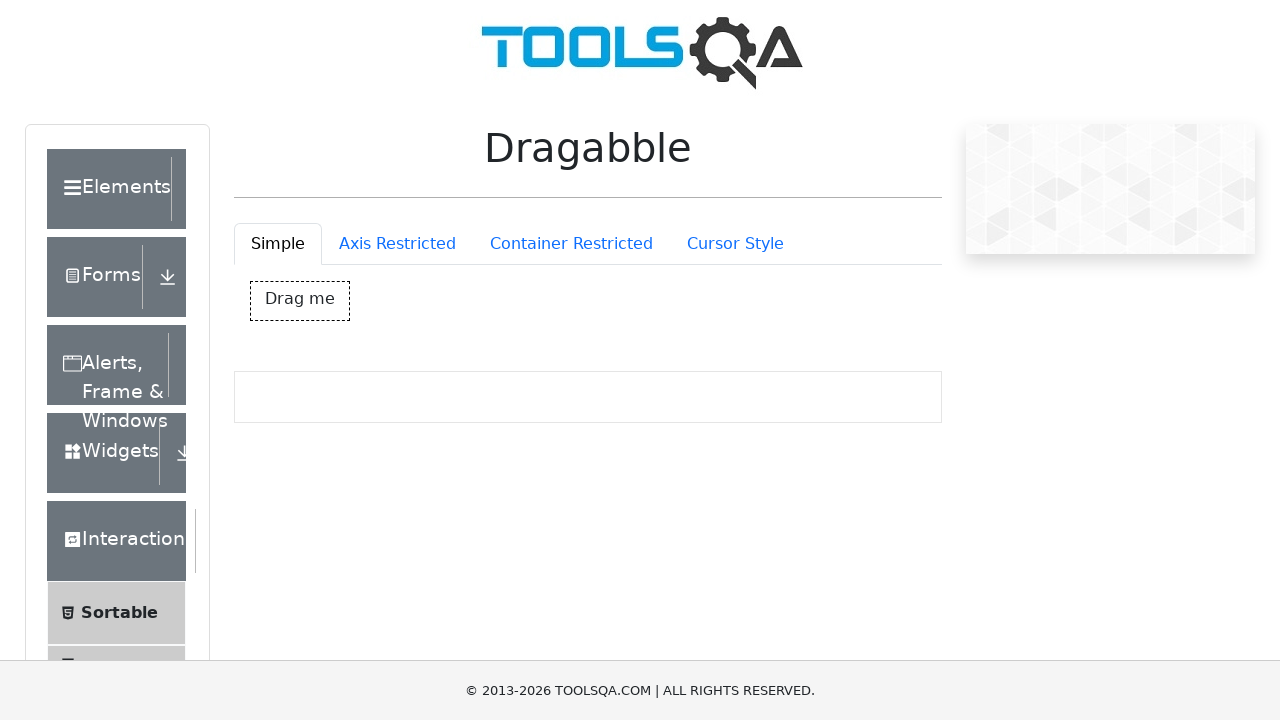

Retrieved bounding box of draggable element
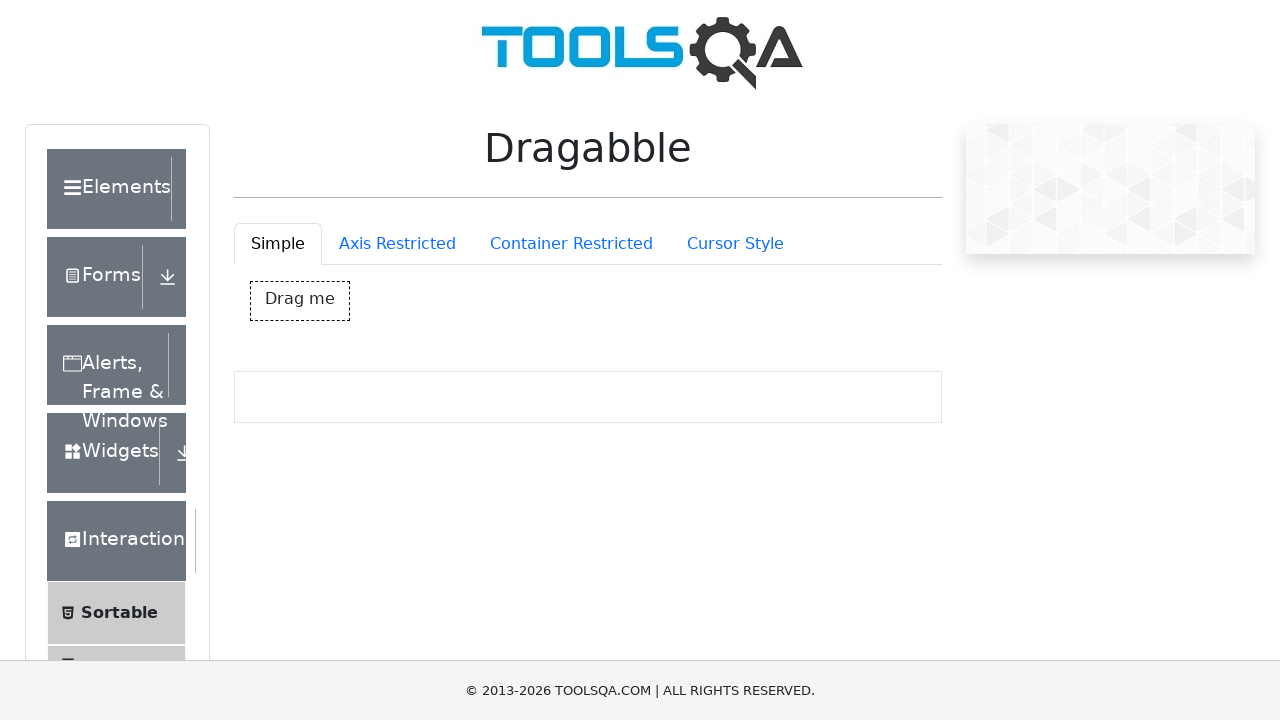

Moved mouse to center of draggable element at (300, 301)
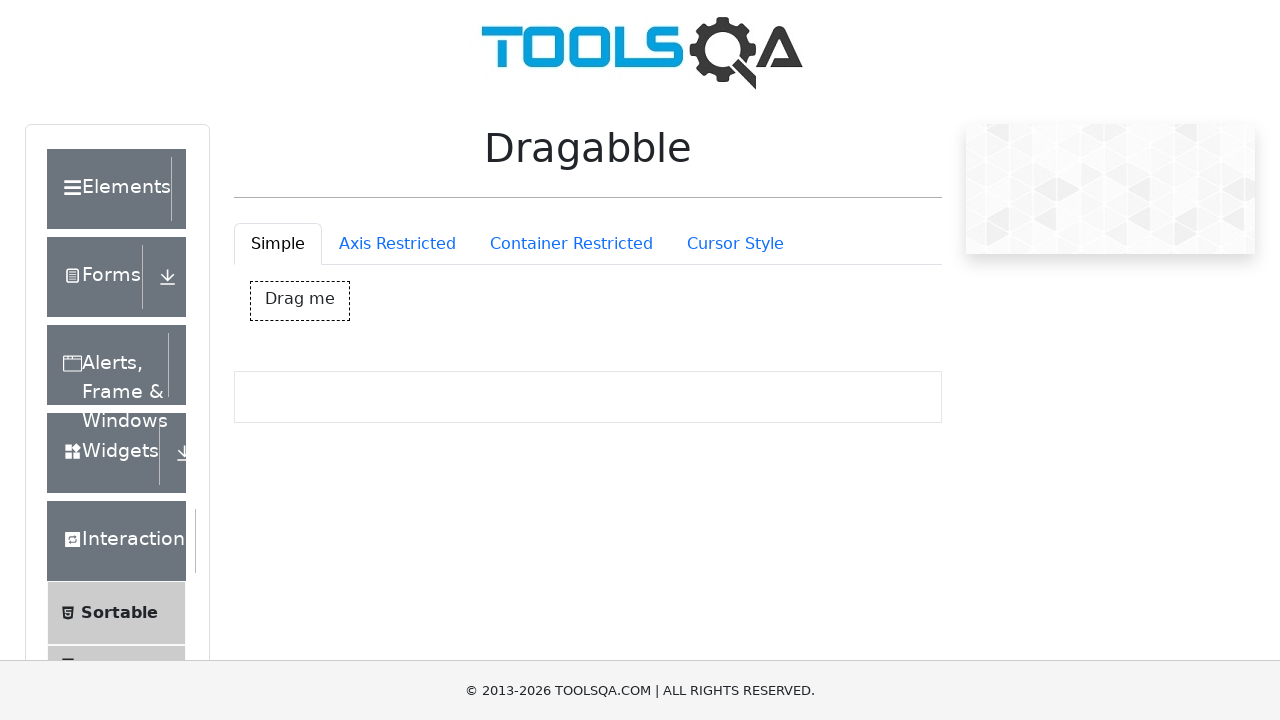

Pressed mouse button down to initiate drag at (300, 301)
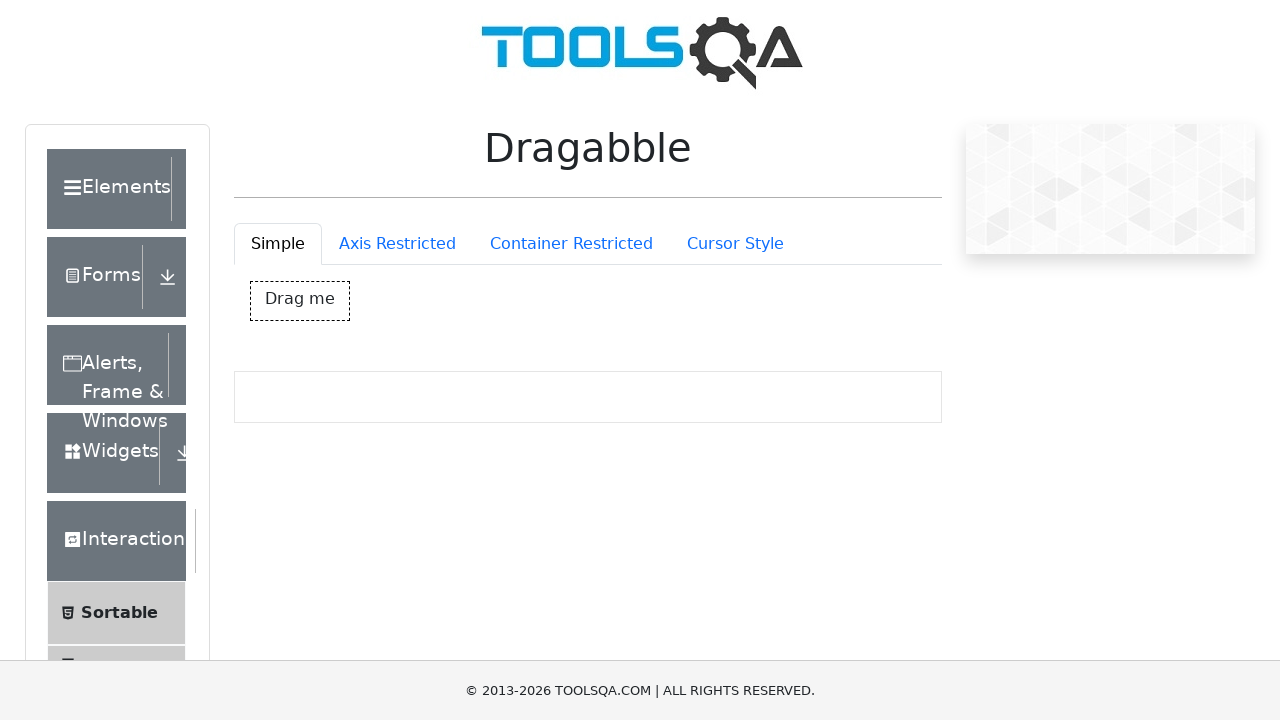

Dragged element 417px right and 216px down at (717, 517)
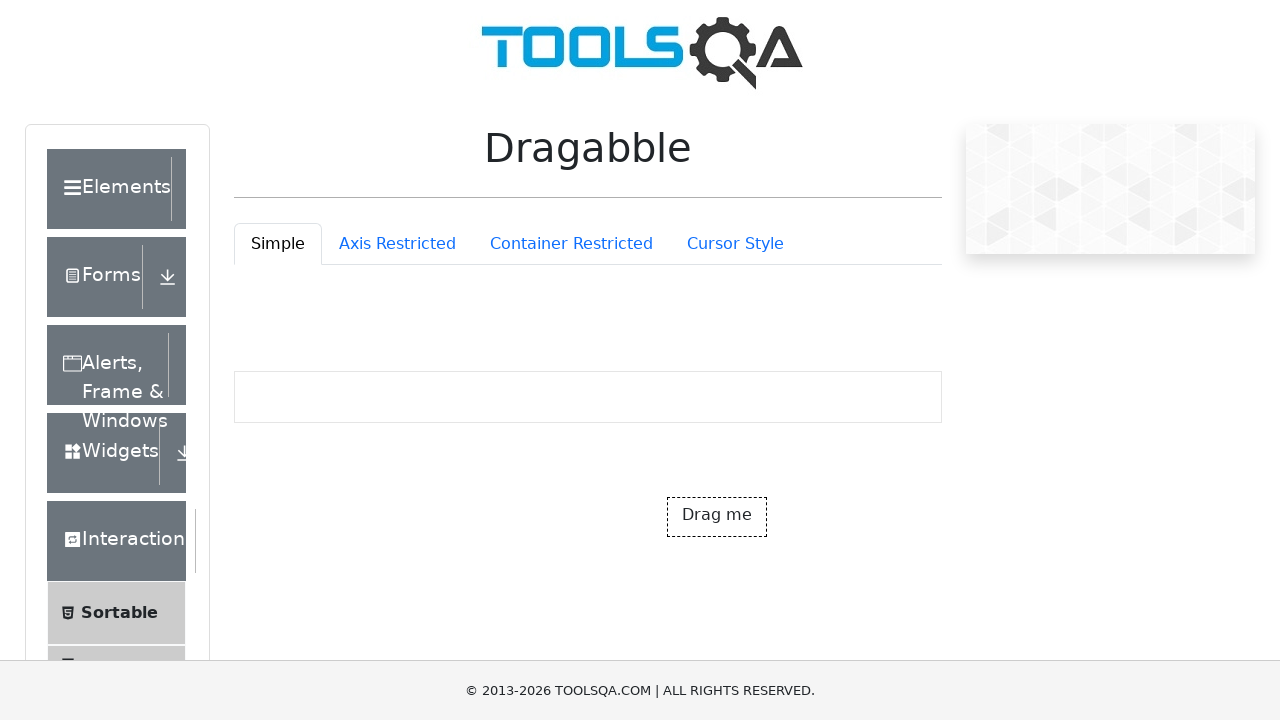

Released mouse button to complete drag and drop at (717, 517)
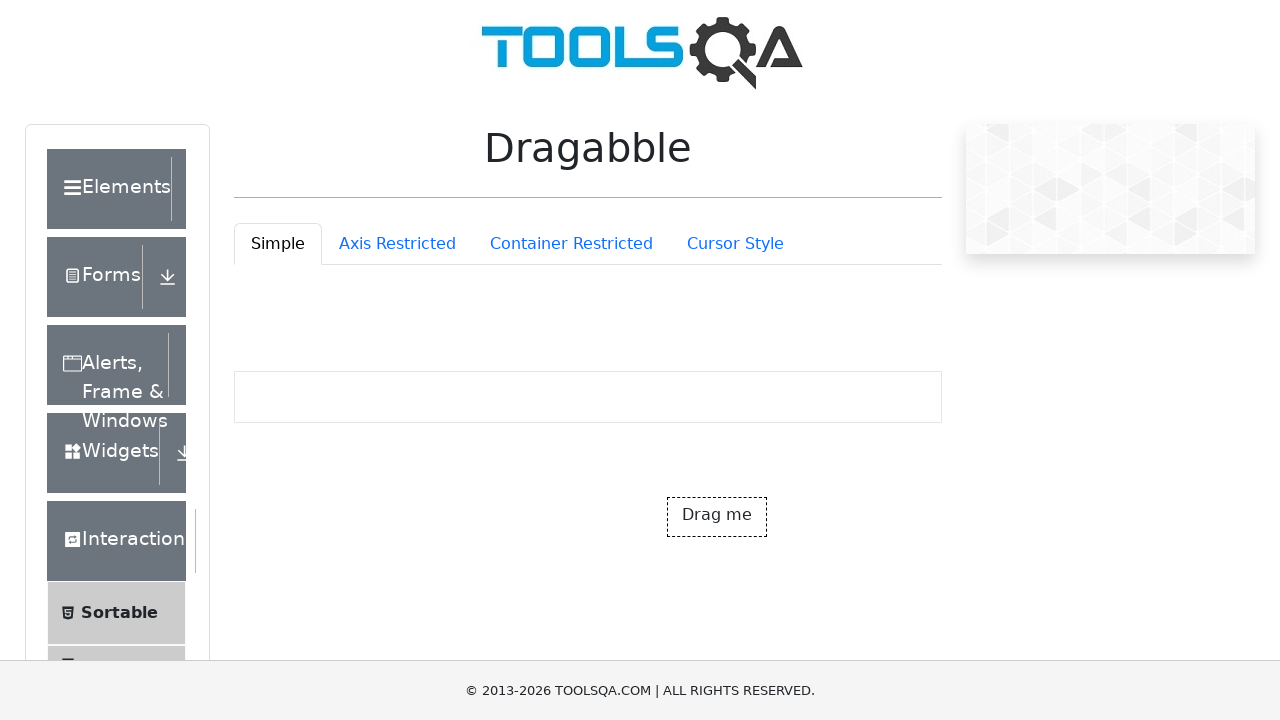

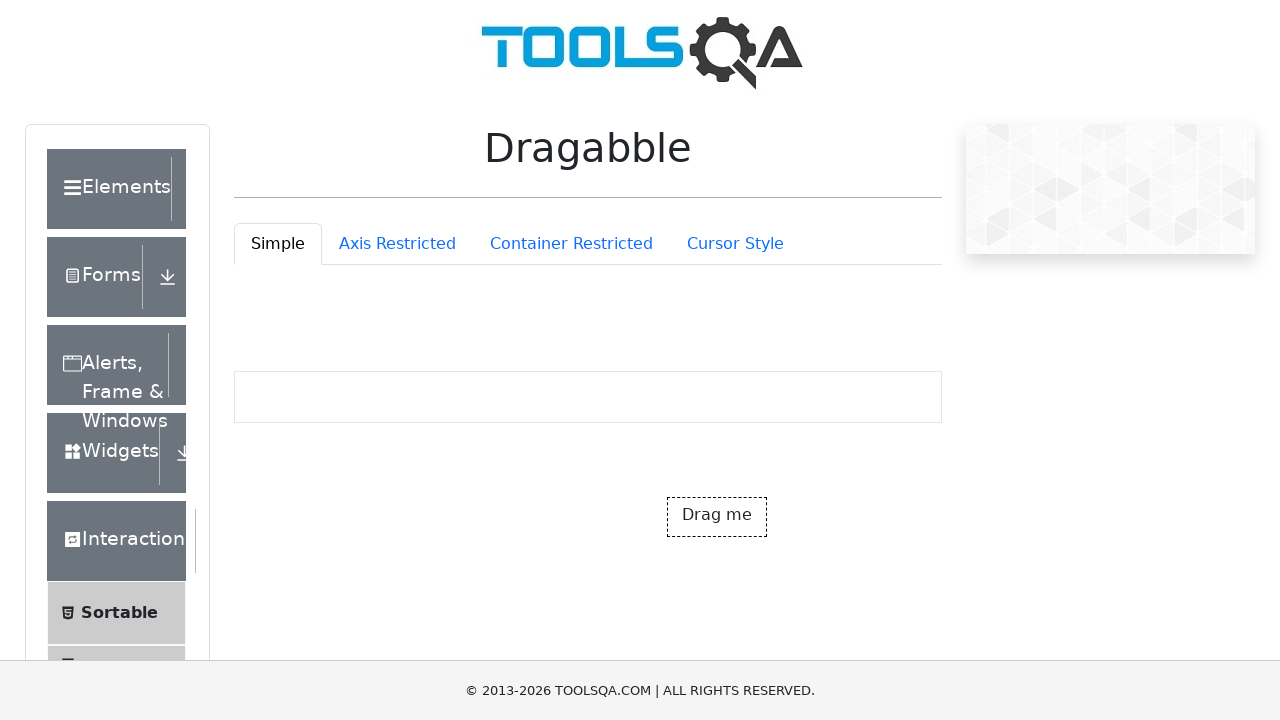